Tests that edits are cancelled when pressing Escape key

Starting URL: https://demo.playwright.dev/todomvc

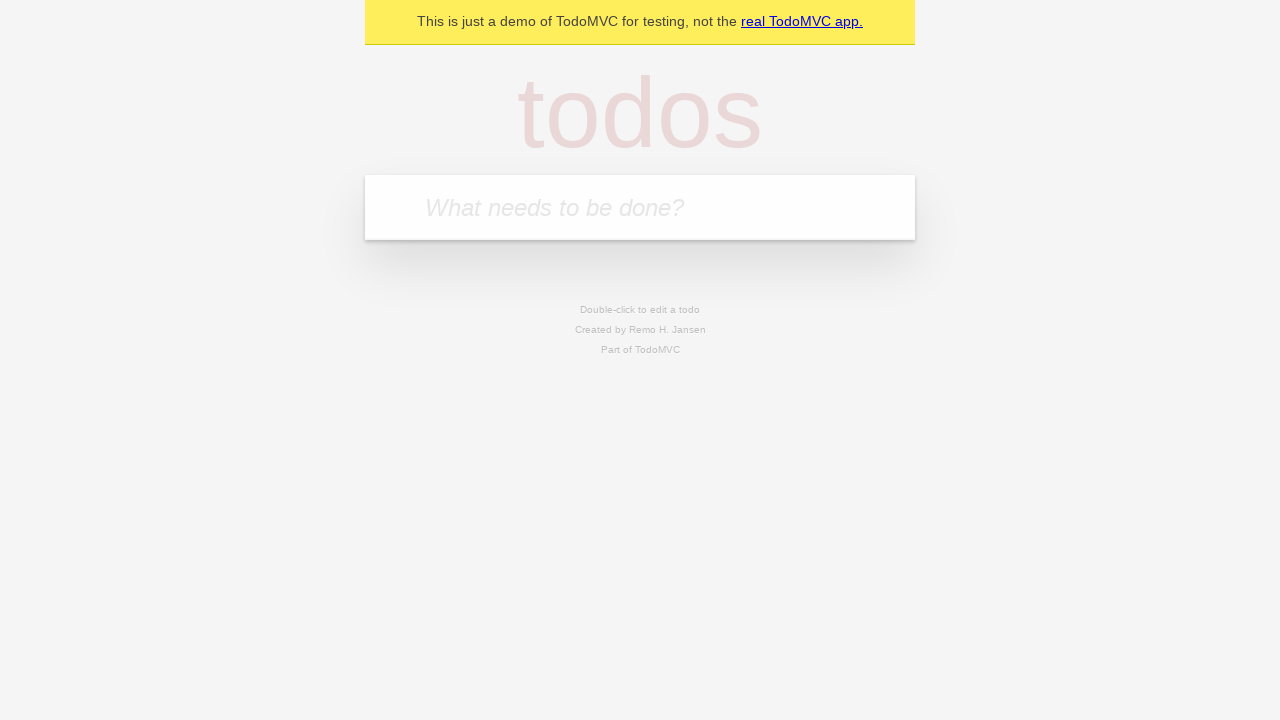

Navigated to TodoMVC demo page
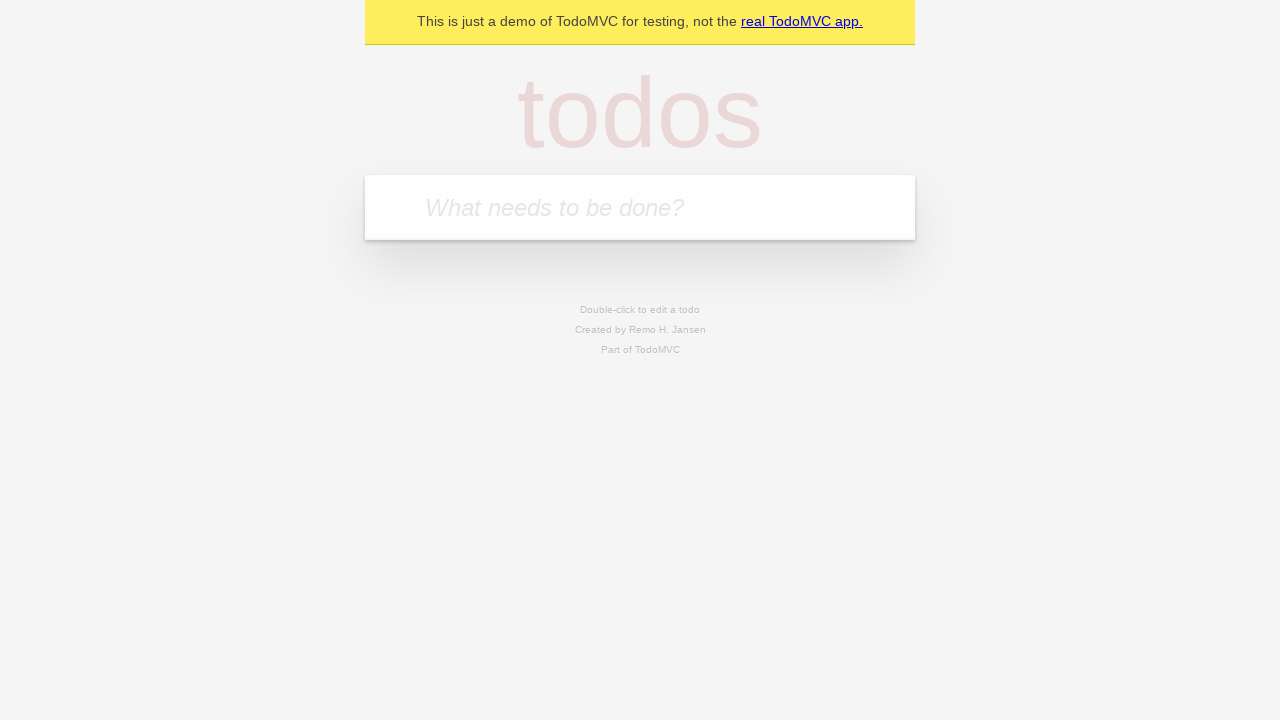

Located the new todo input field
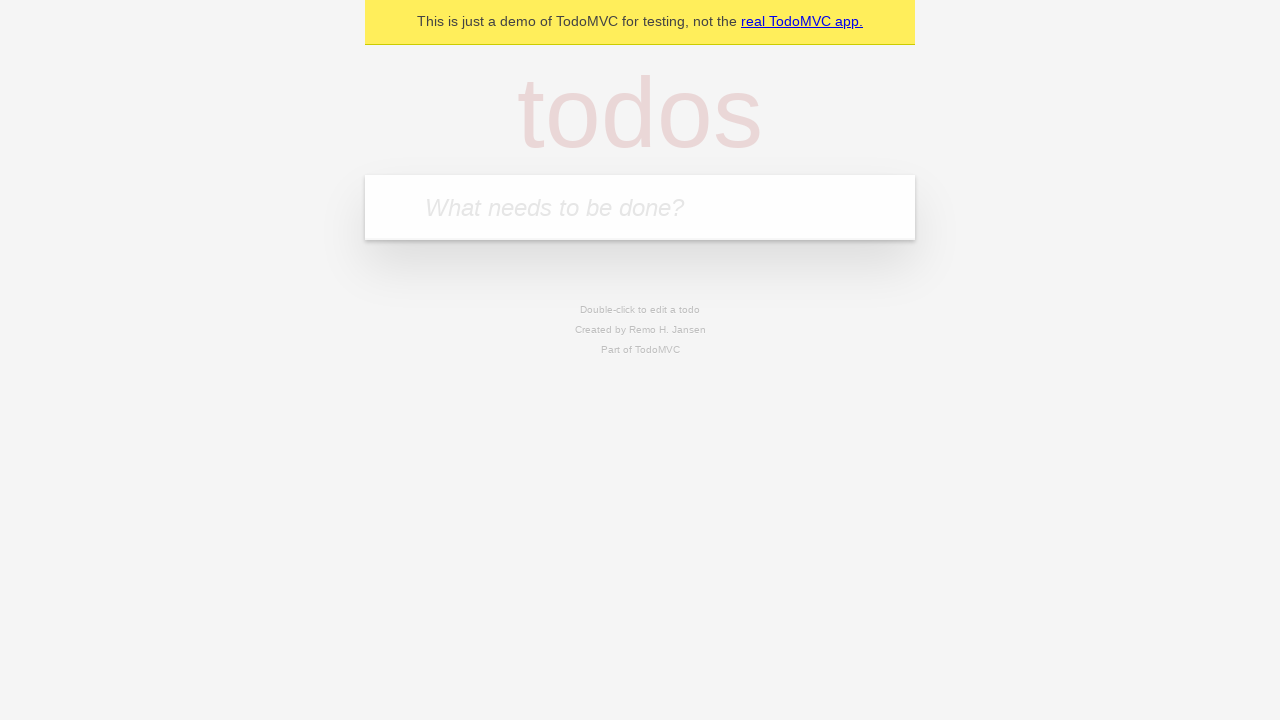

Filled todo input with 'buy some cheese' on internal:attr=[placeholder="What needs to be done?"i]
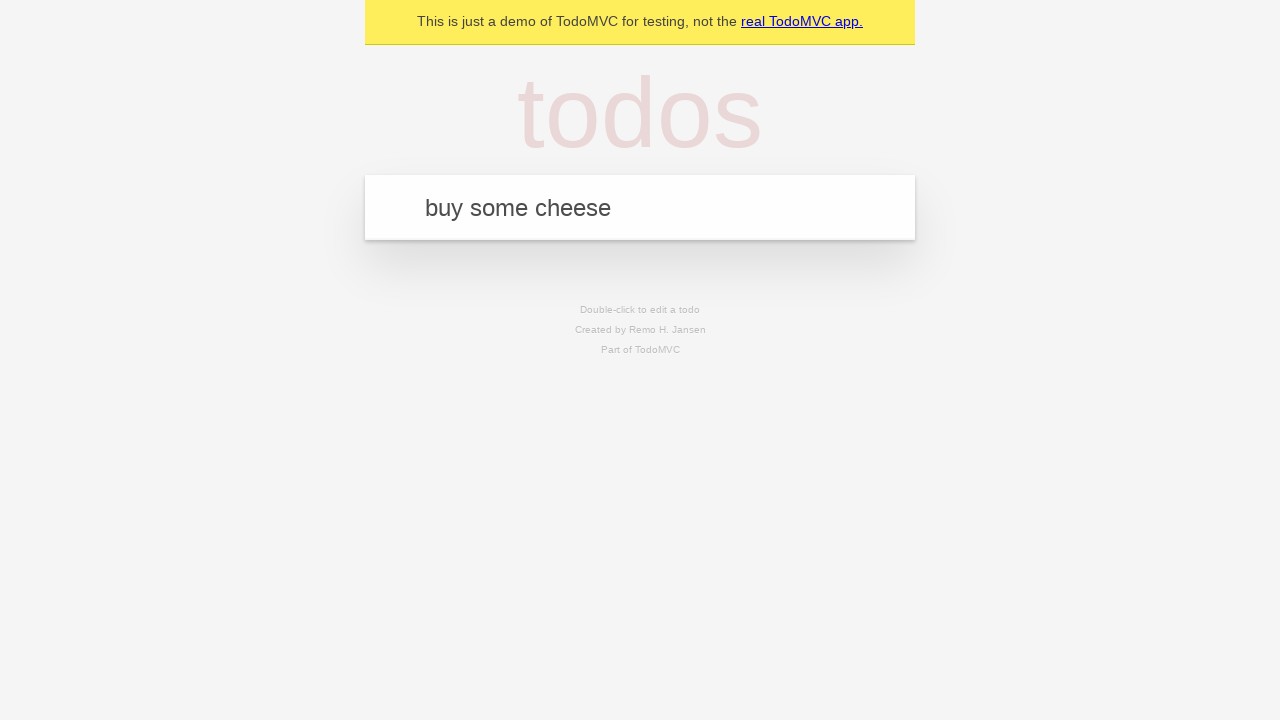

Pressed Enter to create todo 'buy some cheese' on internal:attr=[placeholder="What needs to be done?"i]
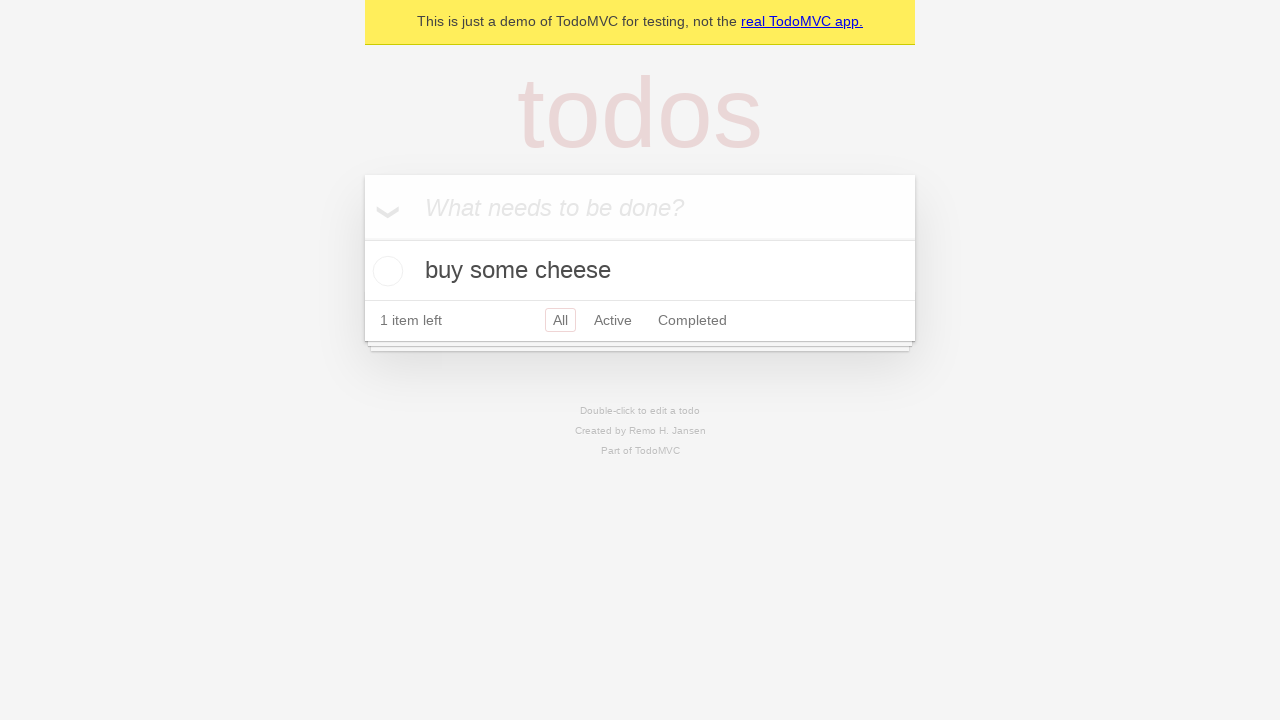

Filled todo input with 'feed the cat' on internal:attr=[placeholder="What needs to be done?"i]
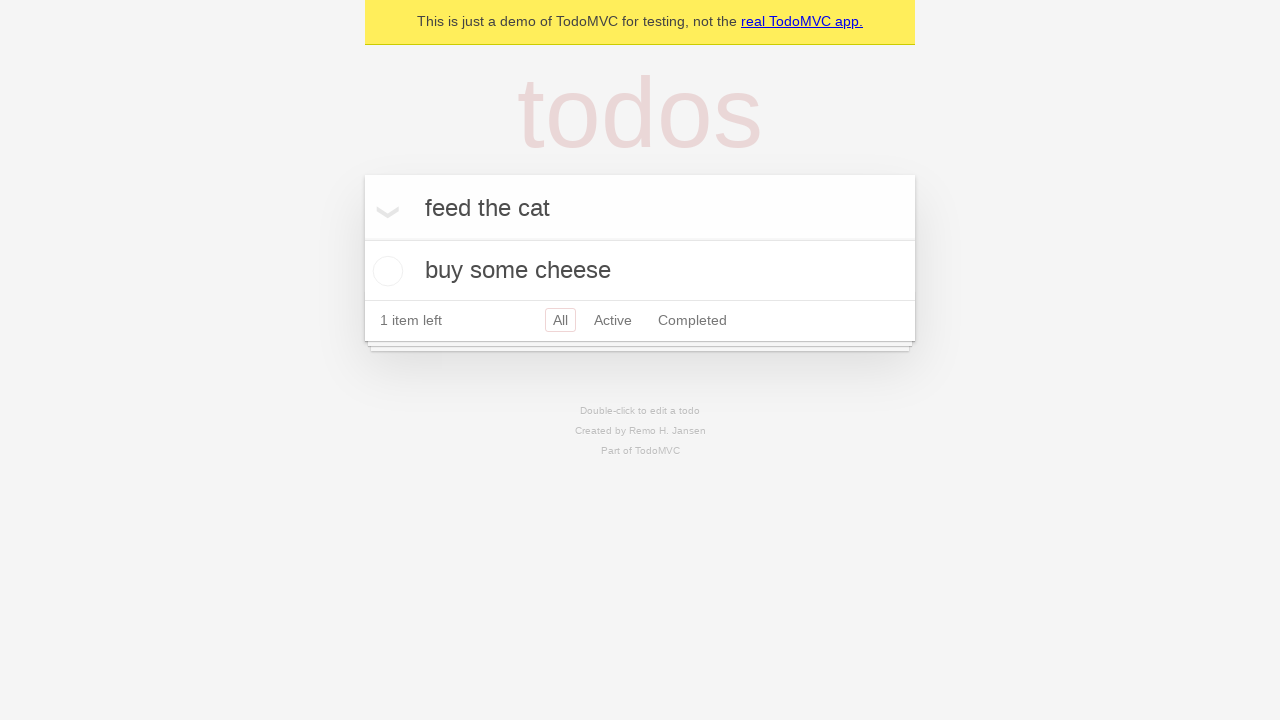

Pressed Enter to create todo 'feed the cat' on internal:attr=[placeholder="What needs to be done?"i]
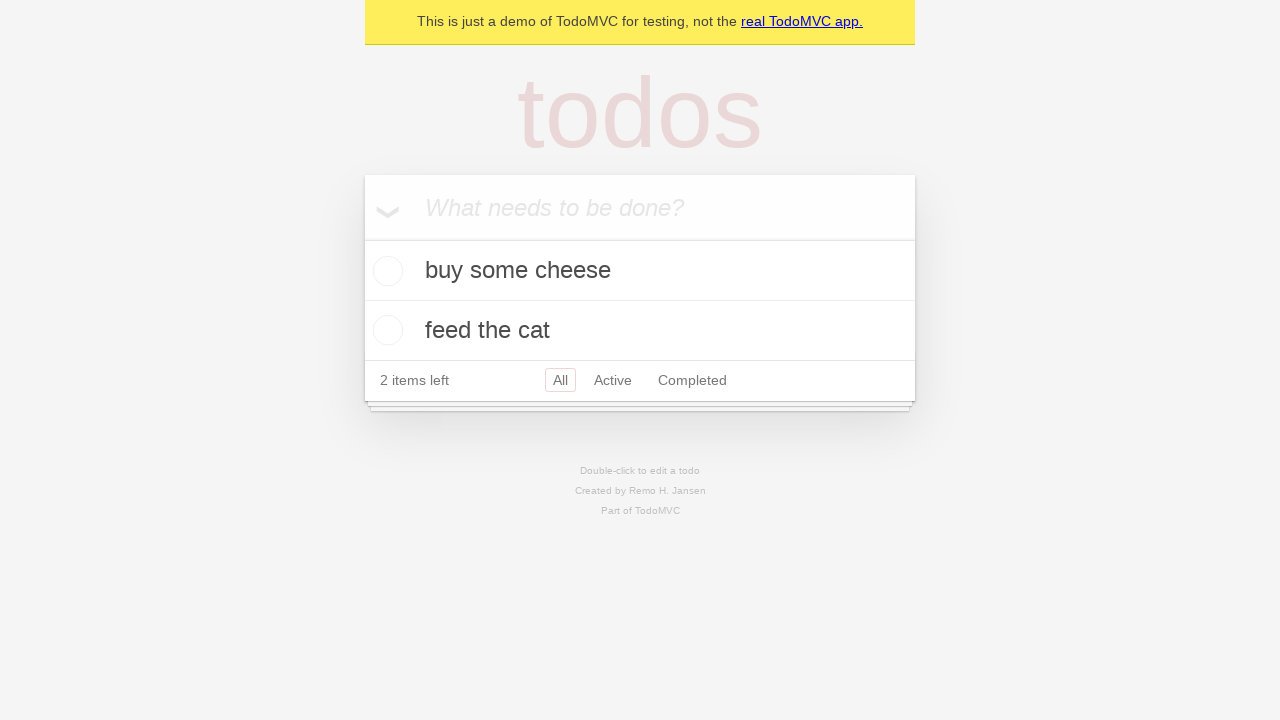

Filled todo input with 'book a doctors appointment' on internal:attr=[placeholder="What needs to be done?"i]
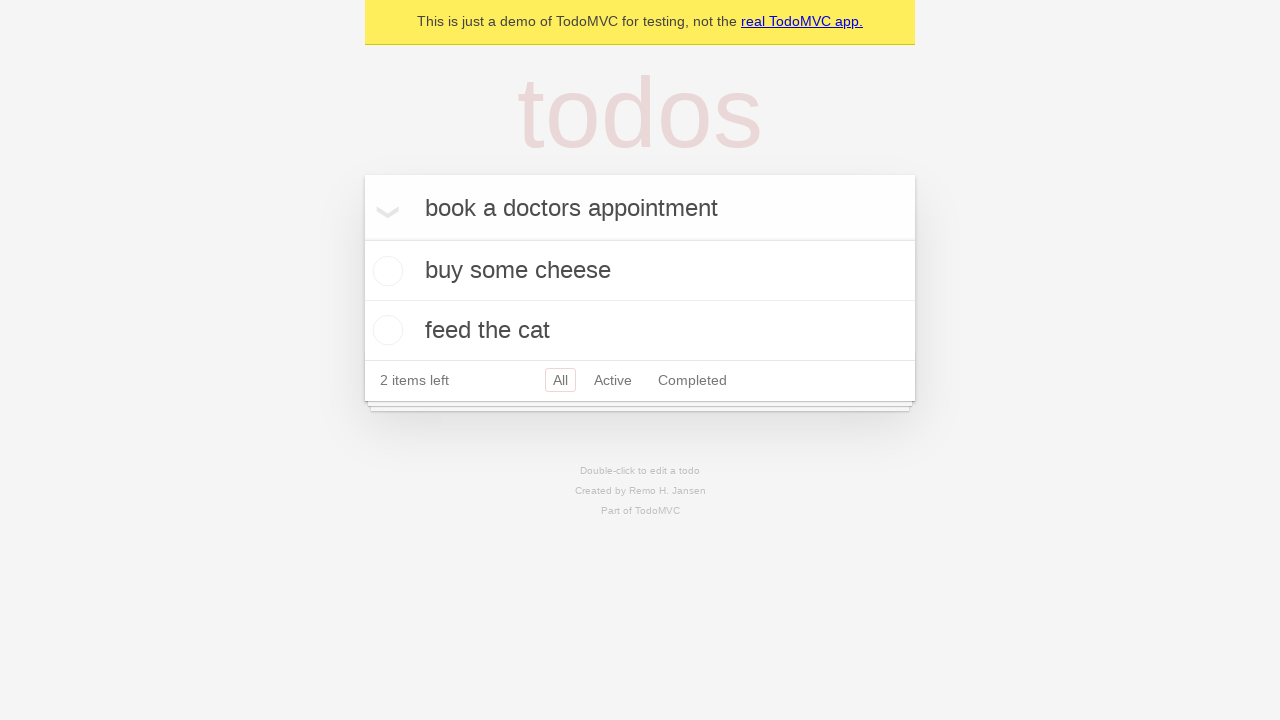

Pressed Enter to create todo 'book a doctors appointment' on internal:attr=[placeholder="What needs to be done?"i]
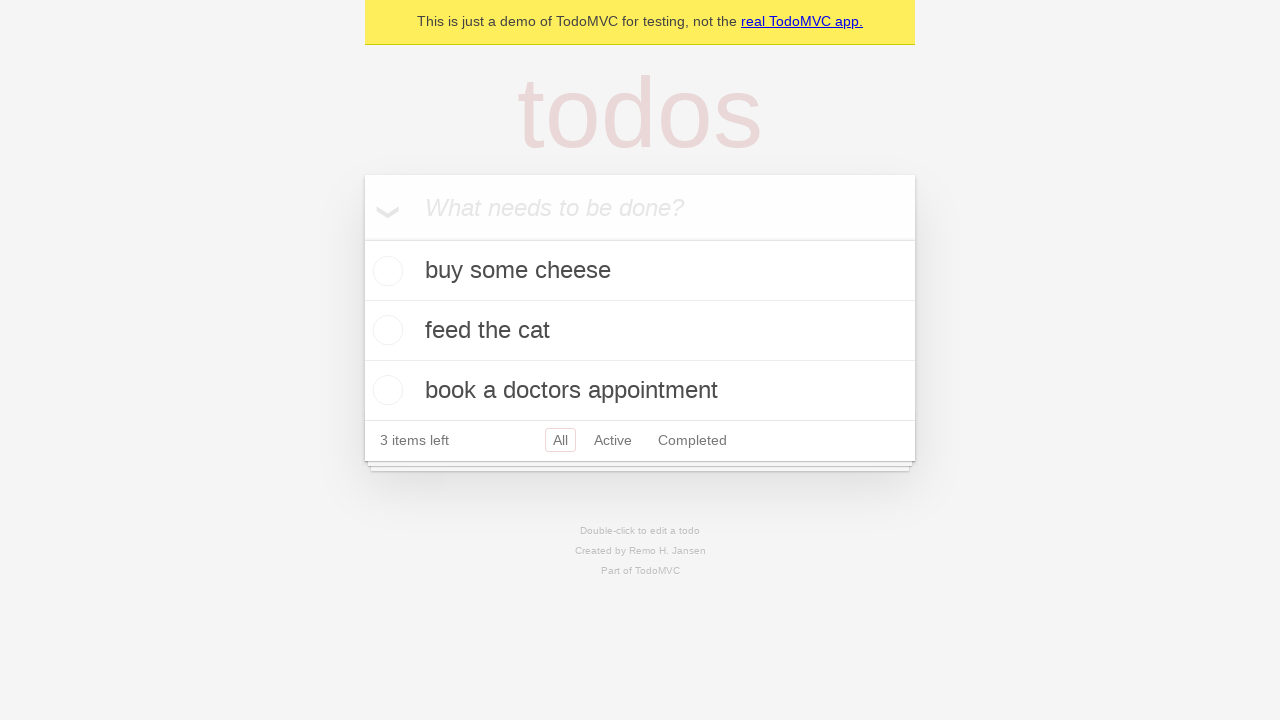

Located all todo items
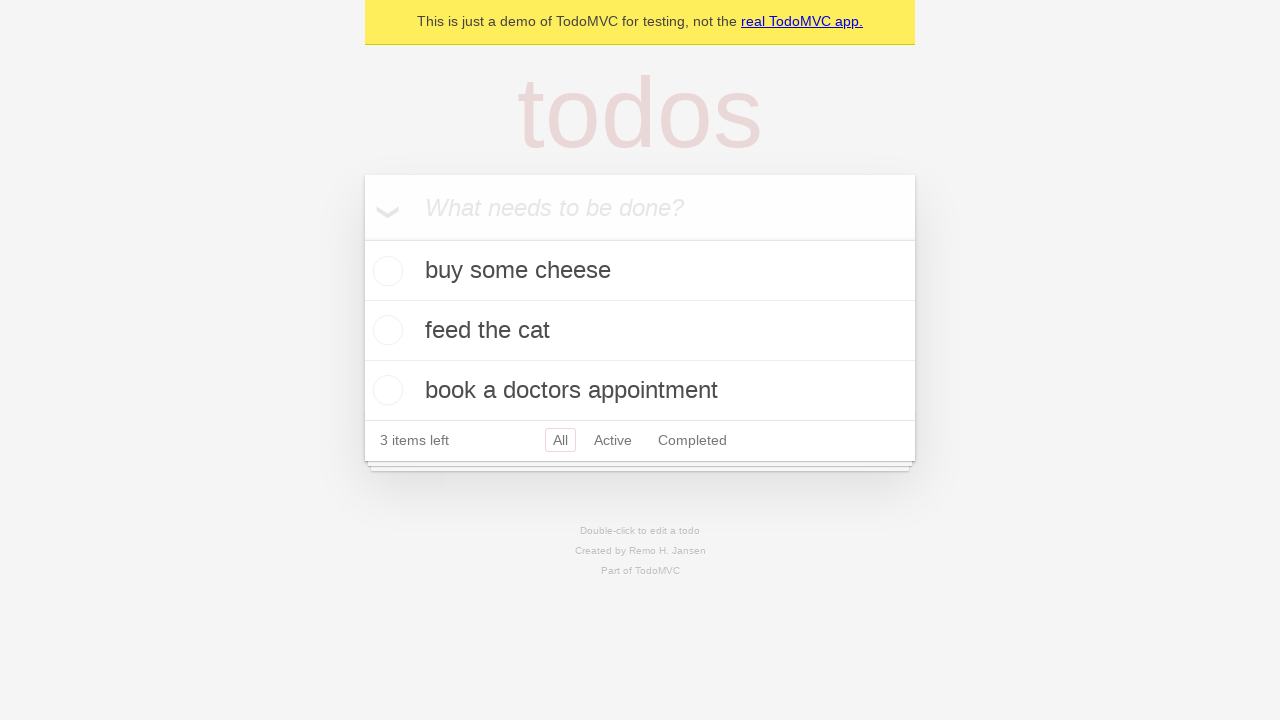

Double-clicked the second todo item to enter edit mode at (640, 331) on internal:testid=[data-testid="todo-item"s] >> nth=1
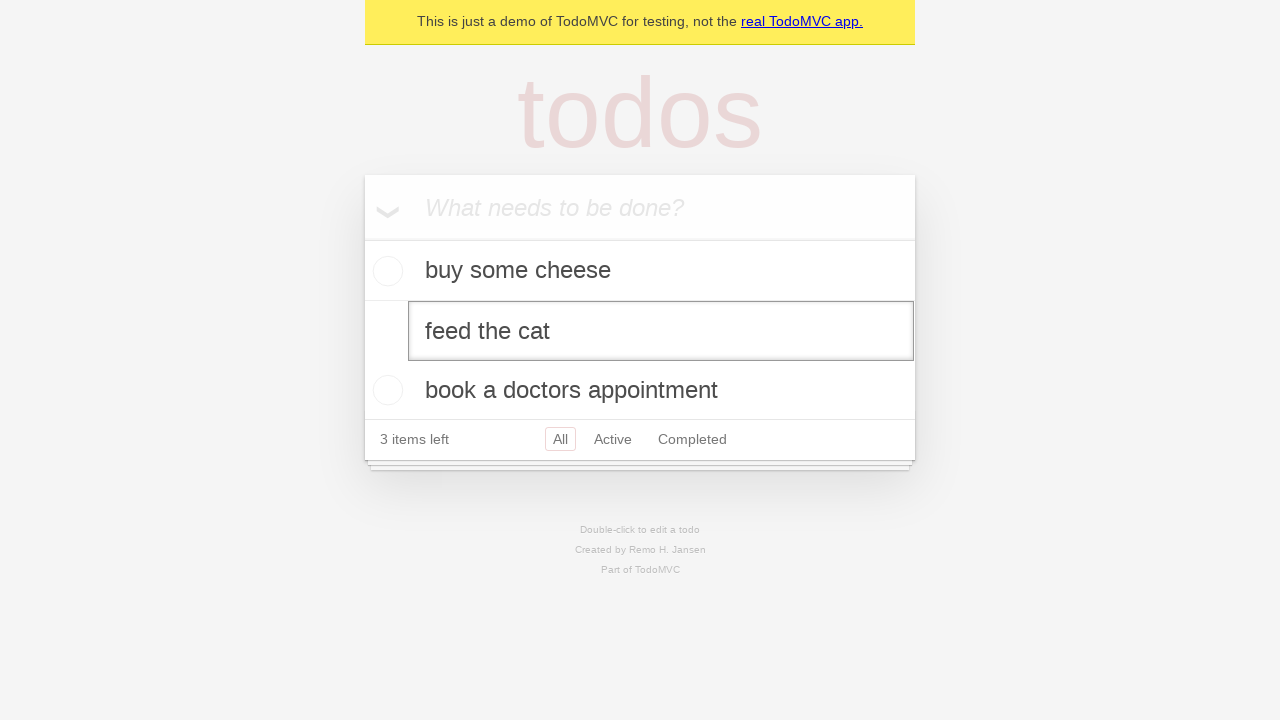

Located the edit input field for the second todo
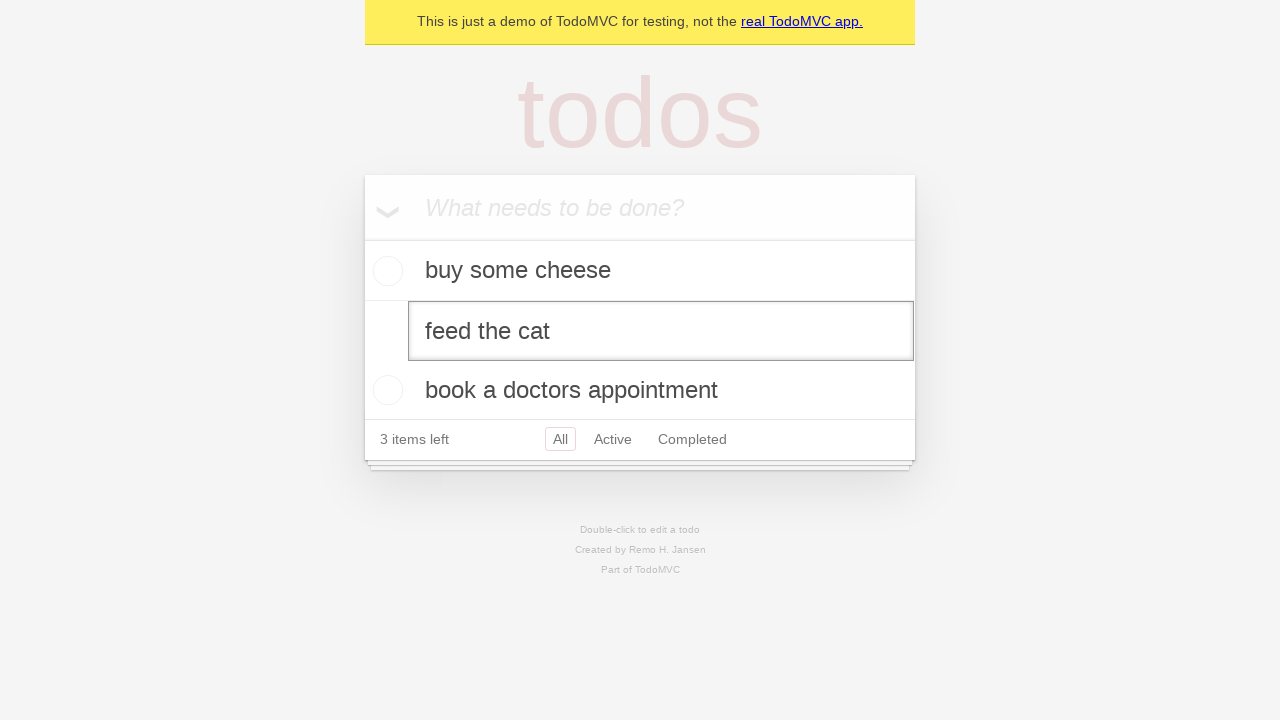

Filled edit field with 'buy some sausages' on internal:testid=[data-testid="todo-item"s] >> nth=1 >> internal:role=textbox[nam
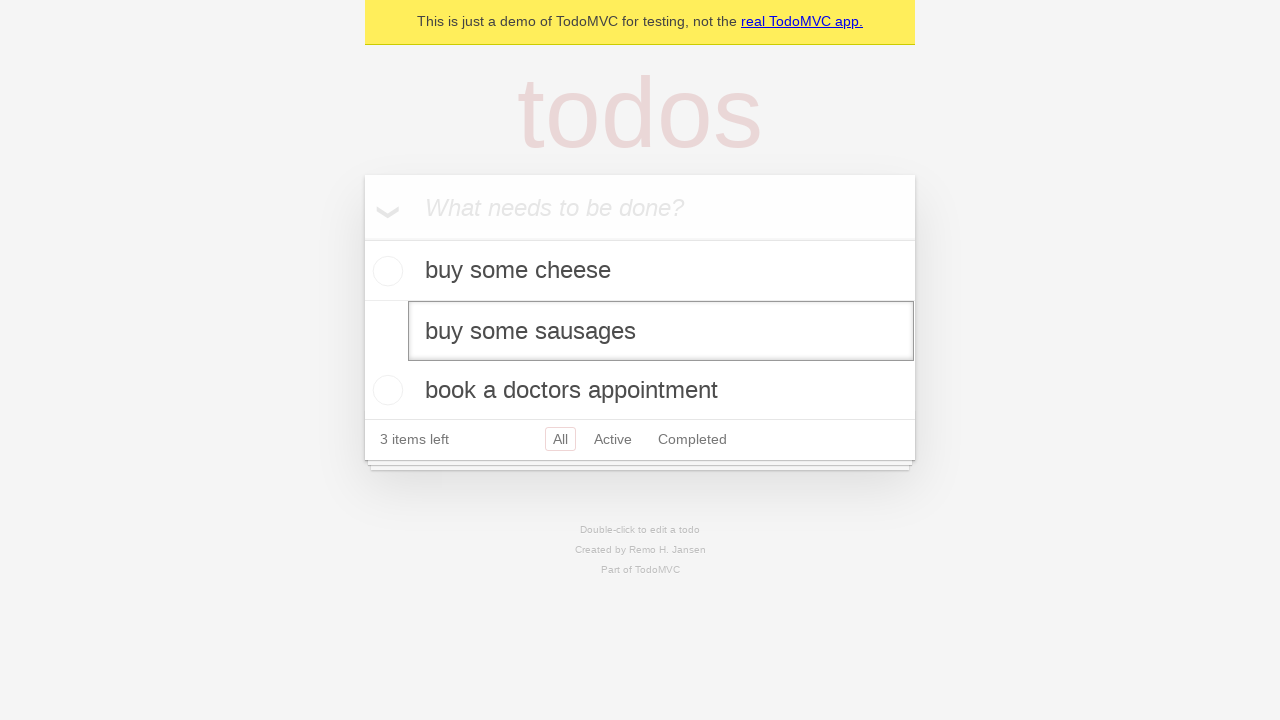

Pressed Escape key to cancel the edit on internal:testid=[data-testid="todo-item"s] >> nth=1 >> internal:role=textbox[nam
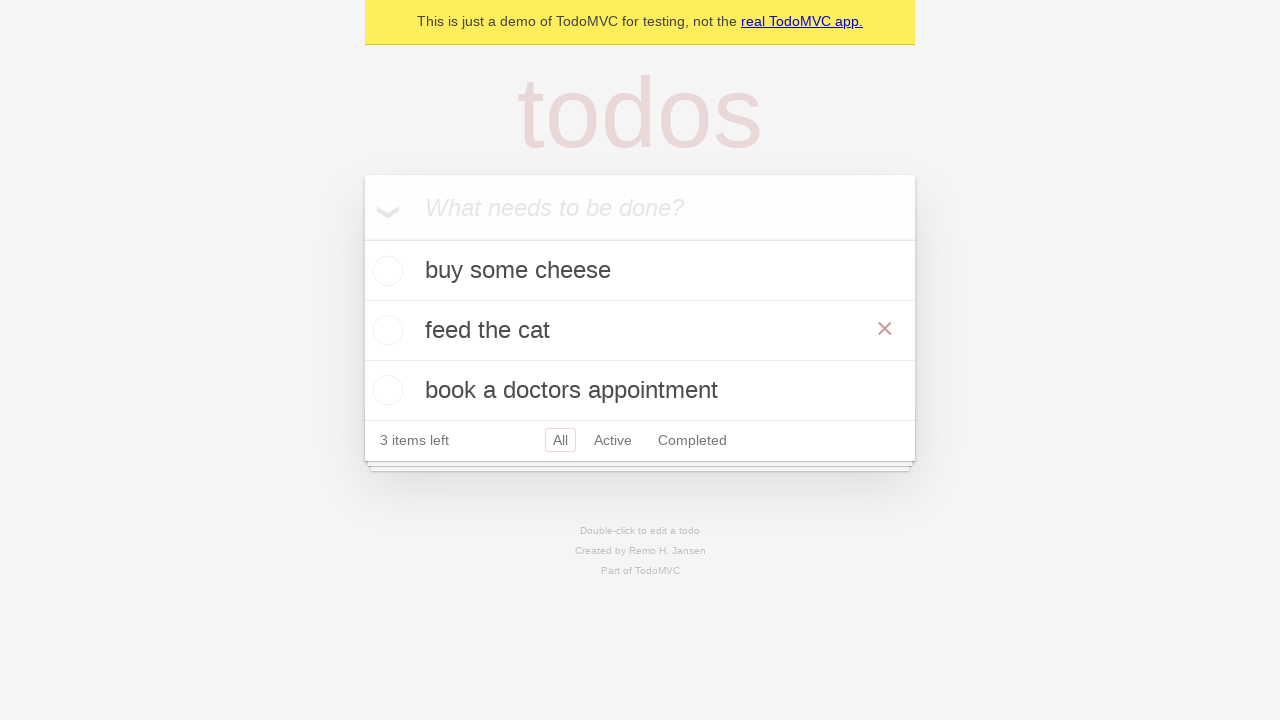

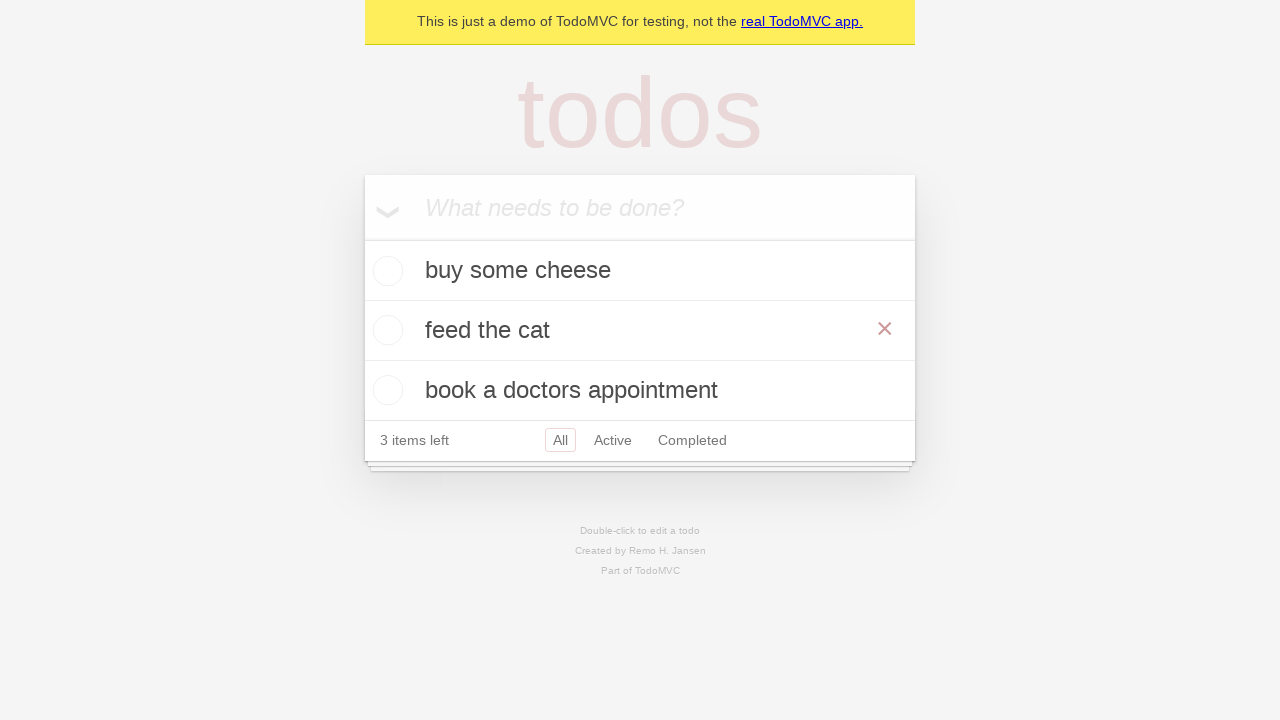